Tests radio button functionality by clicking through three different radio button options on an automation practice page

Starting URL: https://rahulshettyacademy.com/AutomationPractice/

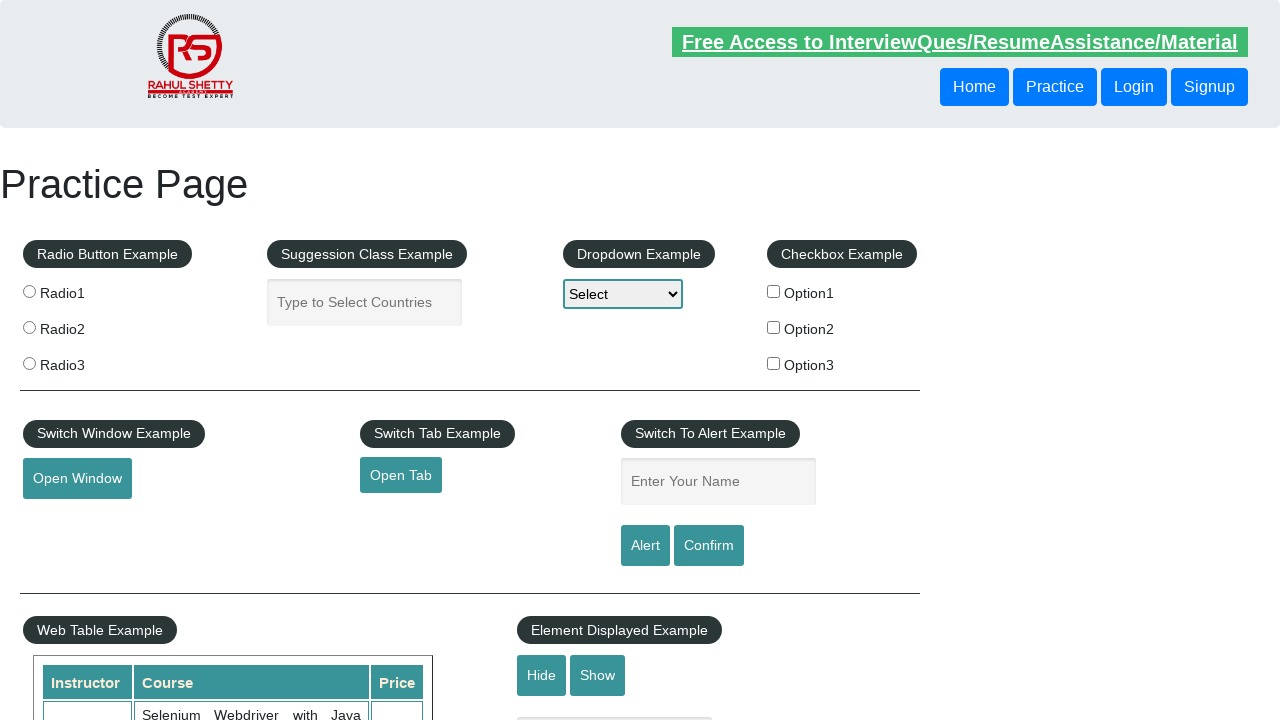

Navigated to automation practice page
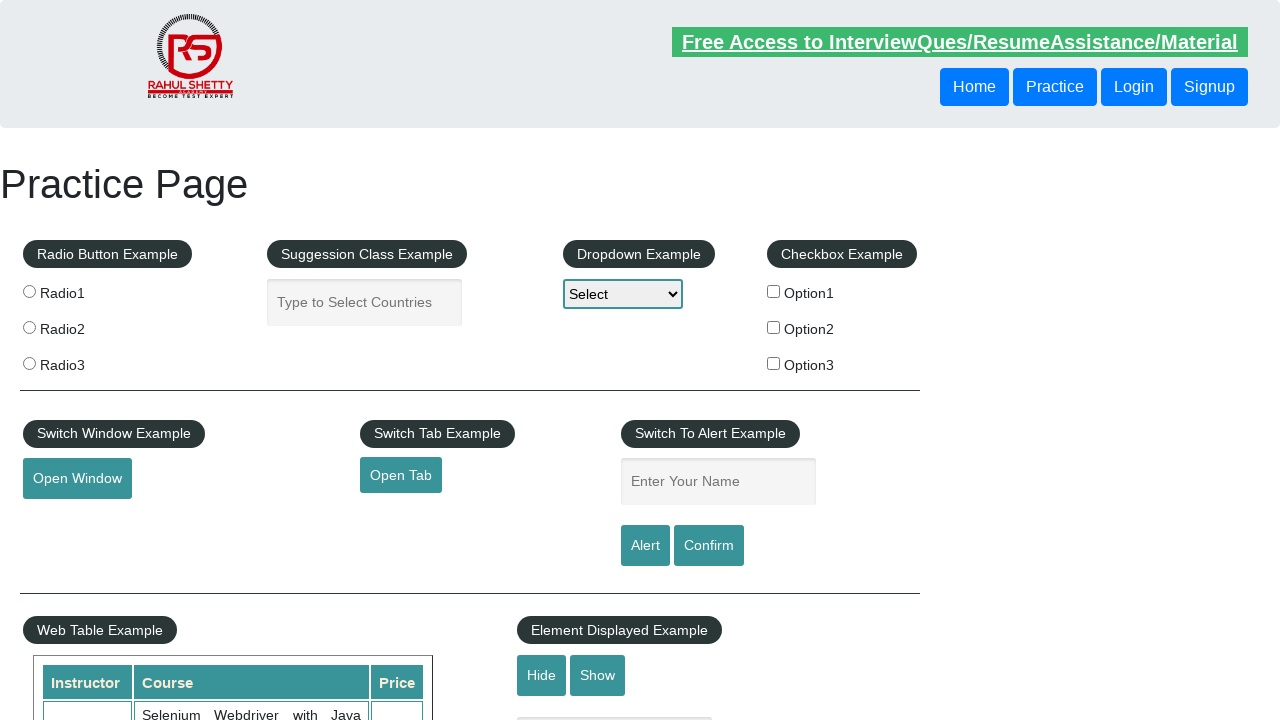

Clicked first radio button (radio1) at (29, 291) on input[value='radio1']
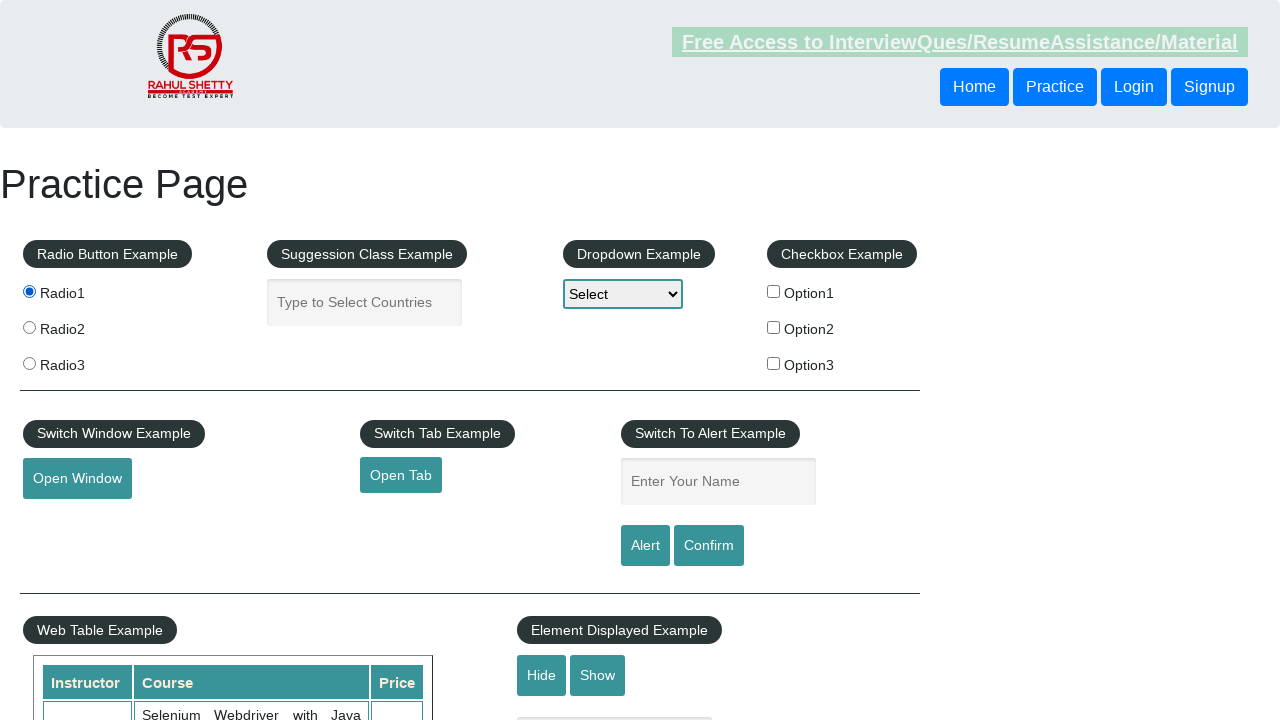

Clicked second radio button (radio2) at (29, 327) on input[value='radio2']
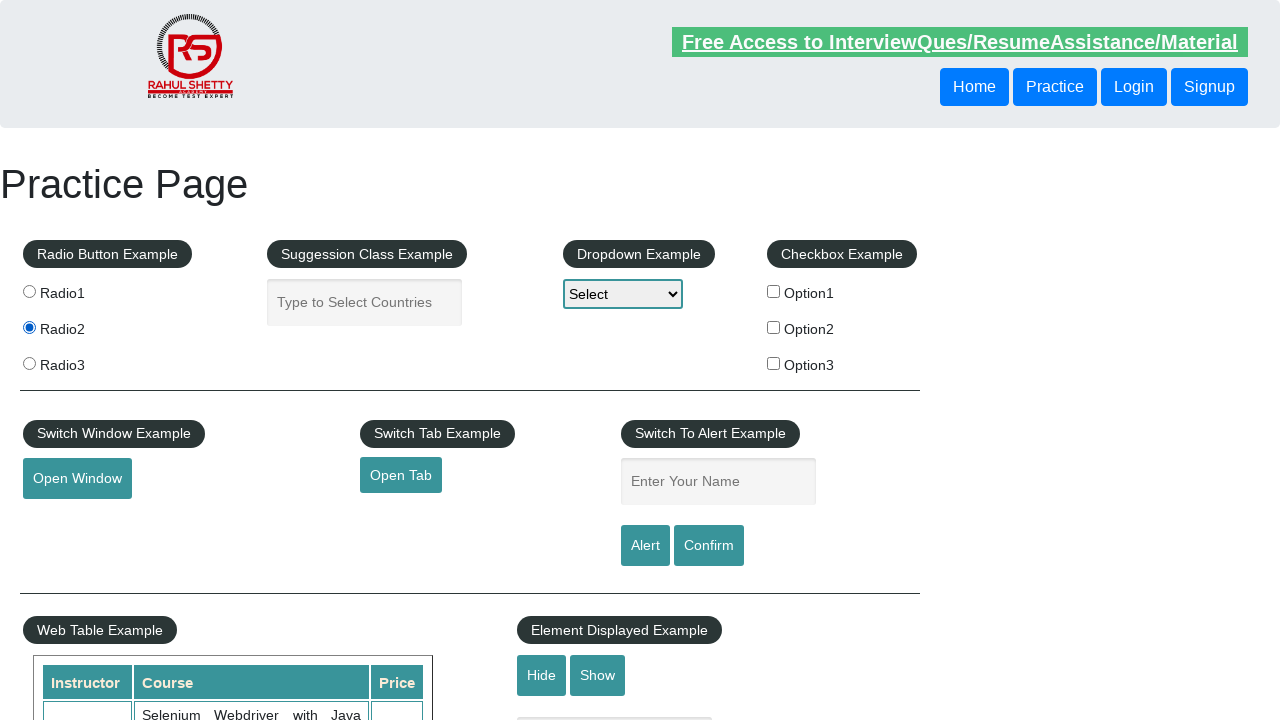

Clicked third radio button (radio3) at (29, 363) on input[value='radio3']
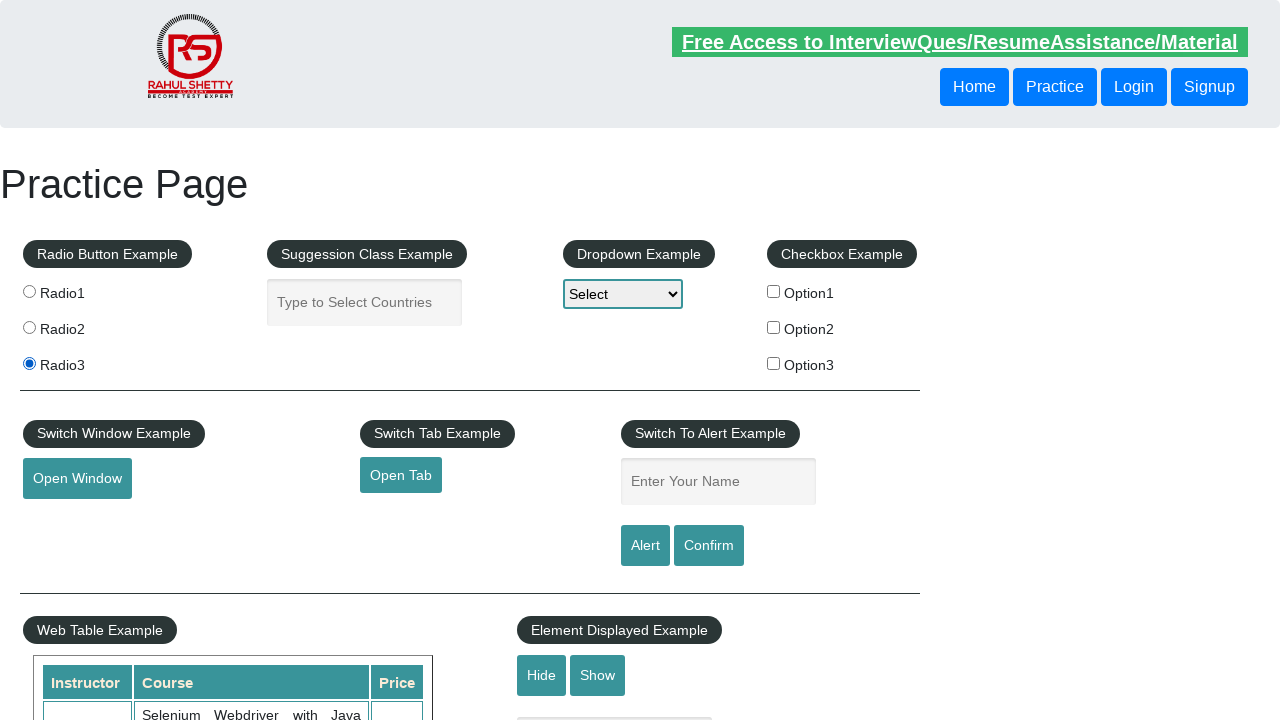

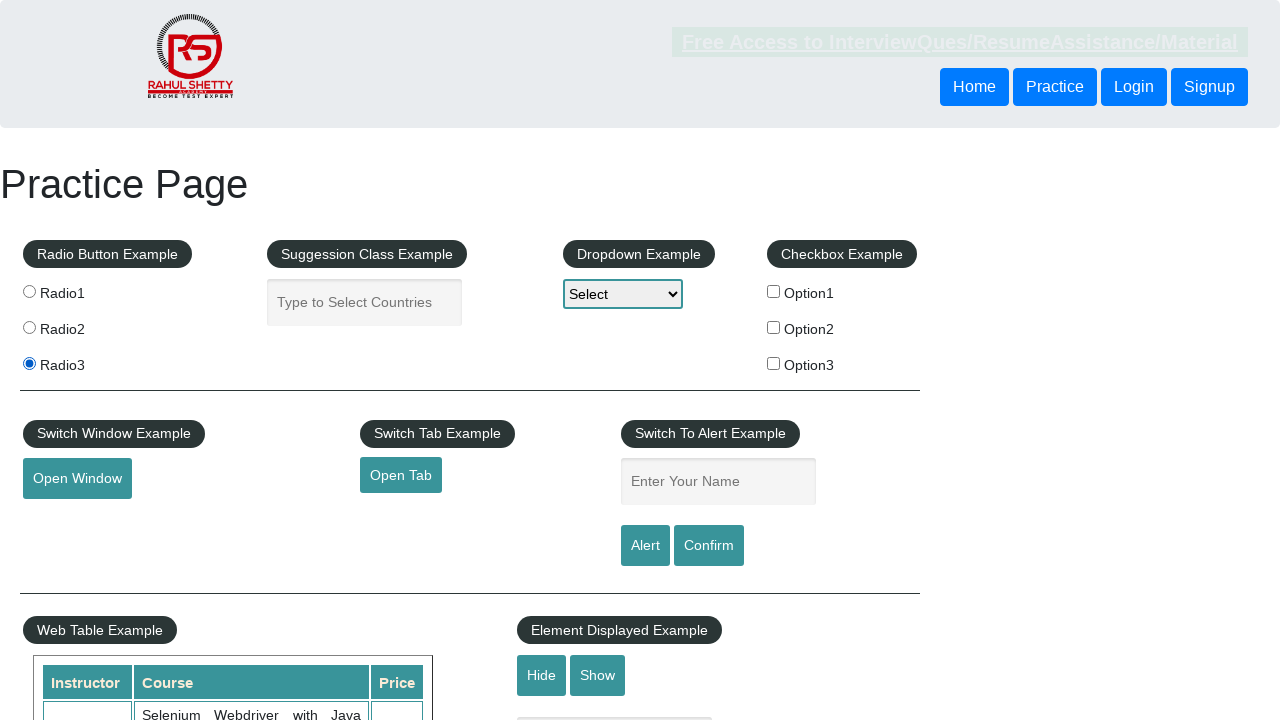